Tests the search functionality on python.org by searching for "pycon" and verifying that results are returned.

Starting URL: http://www.python.org

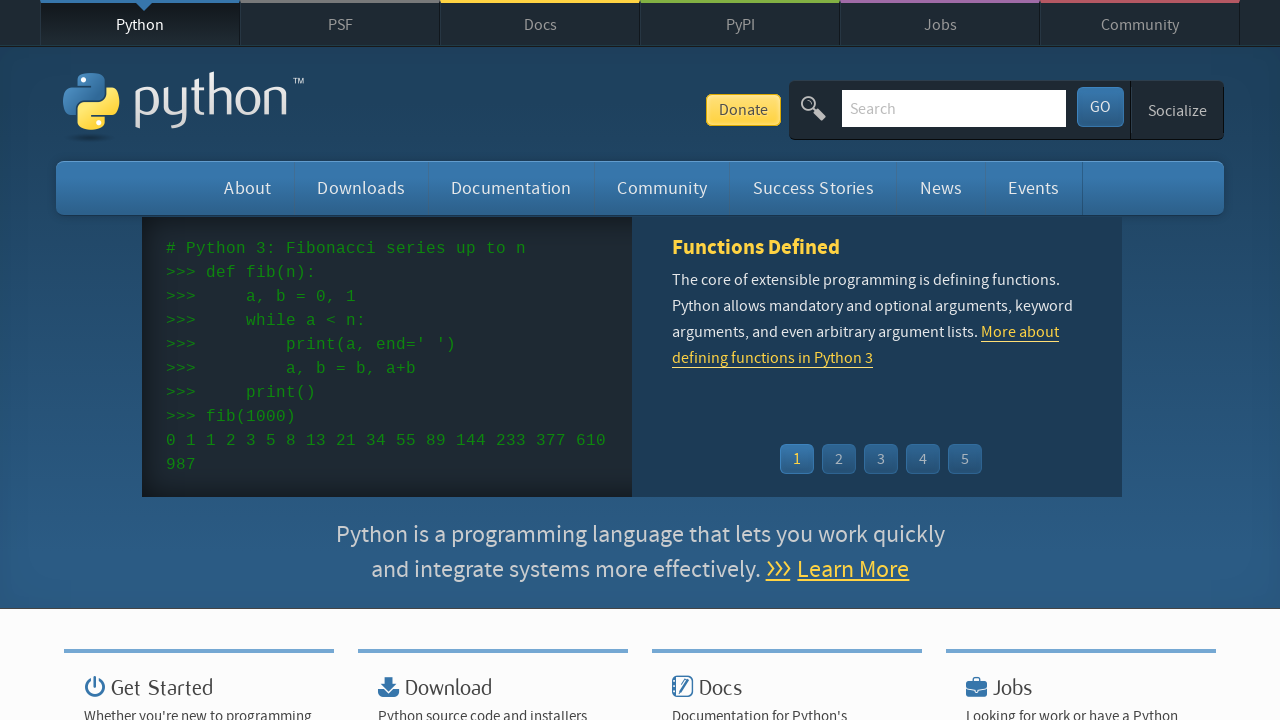

Verified 'Python' is in the page title
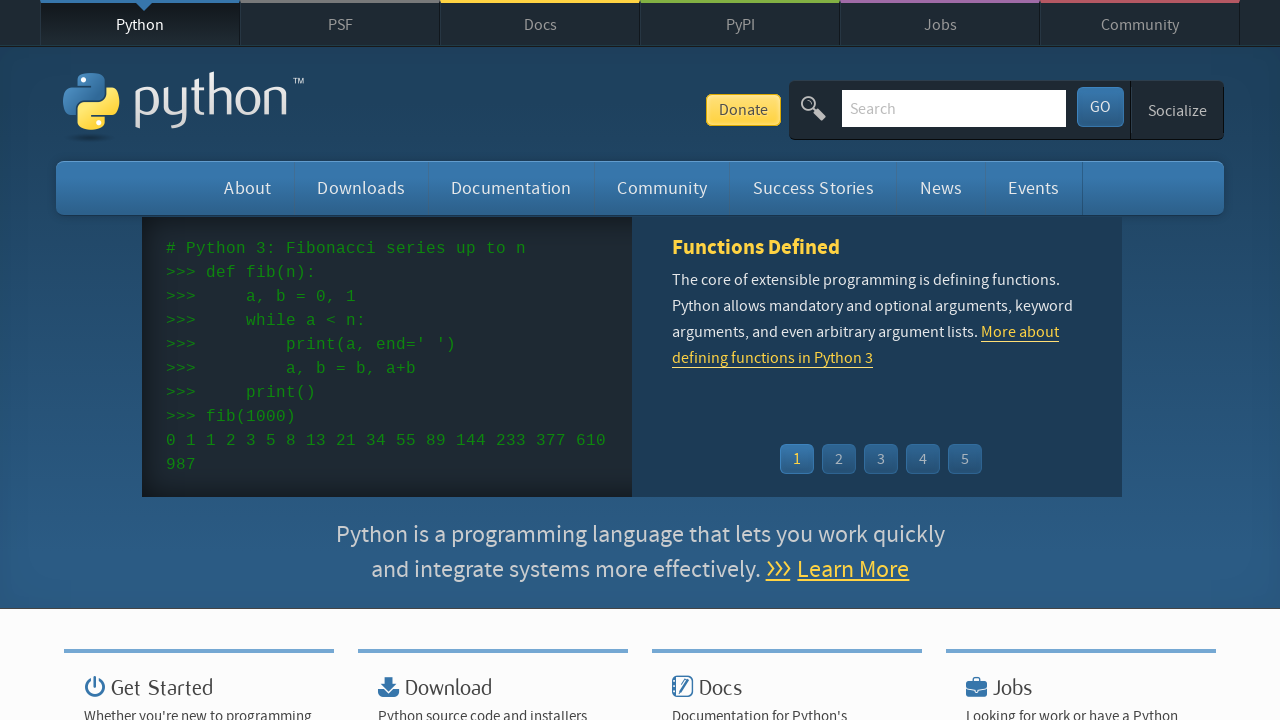

Located the search input field
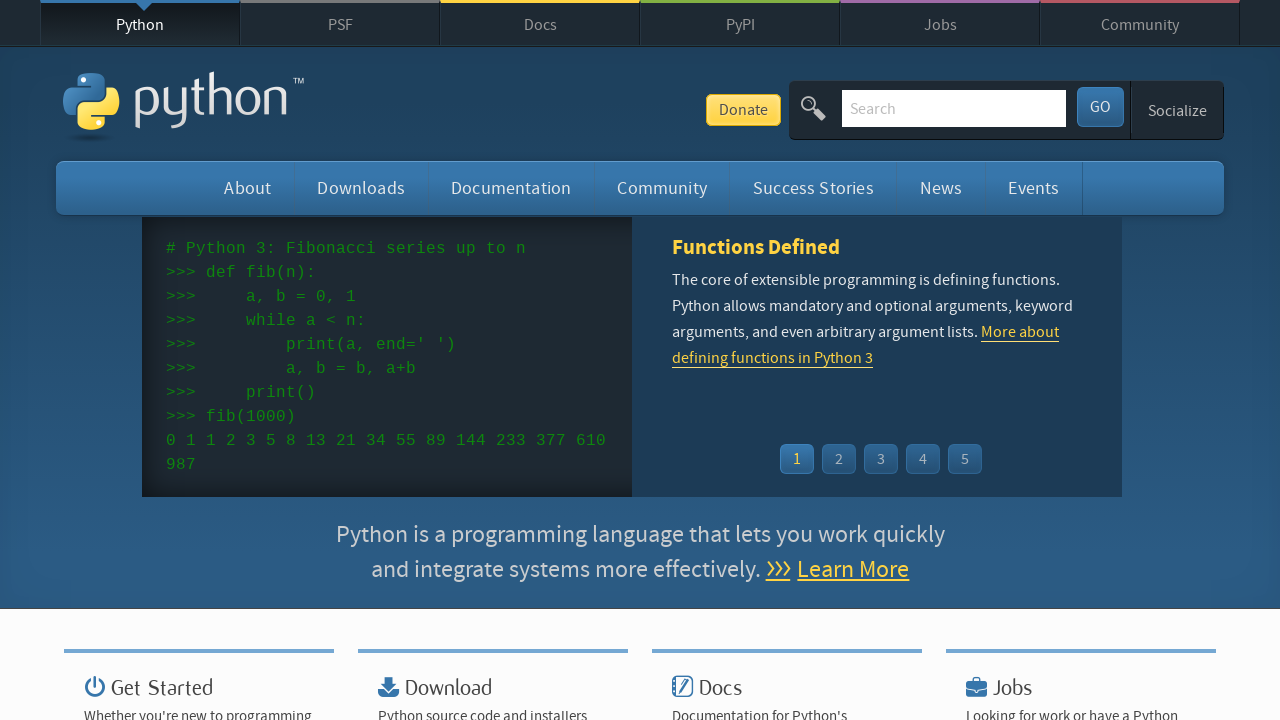

Cleared the search input field on input[name='q']
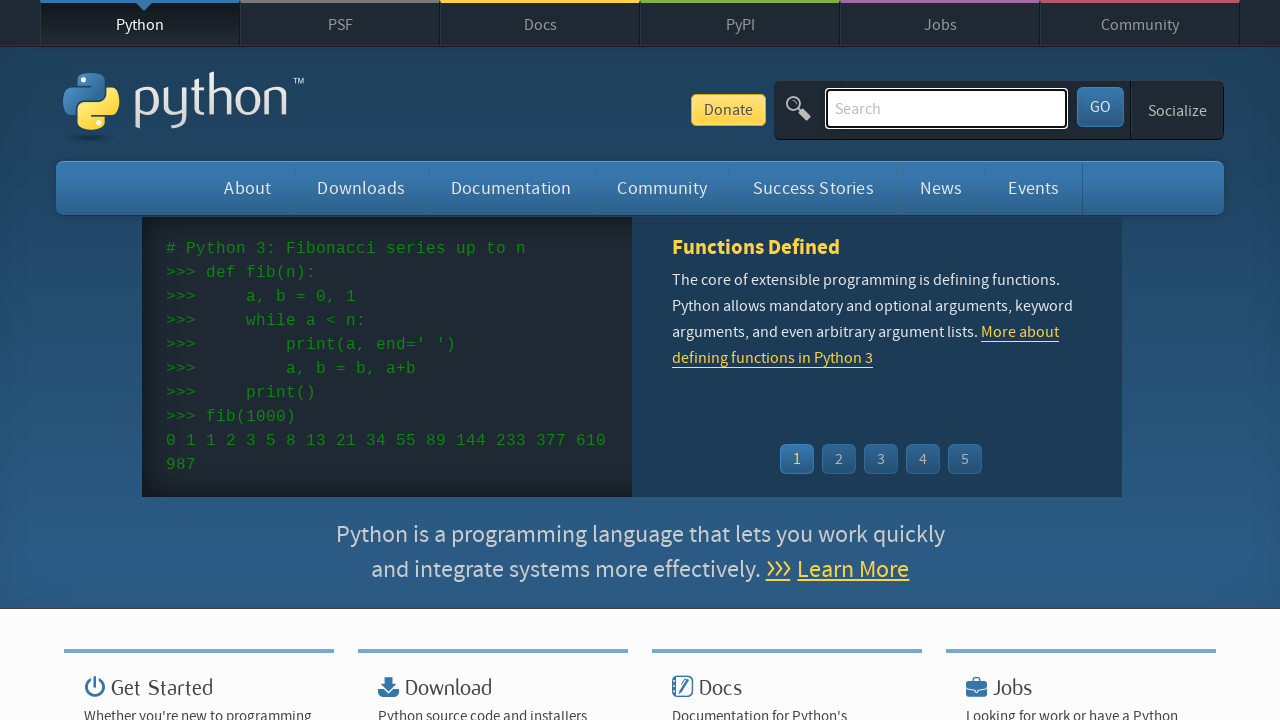

Filled search field with 'pycon' on input[name='q']
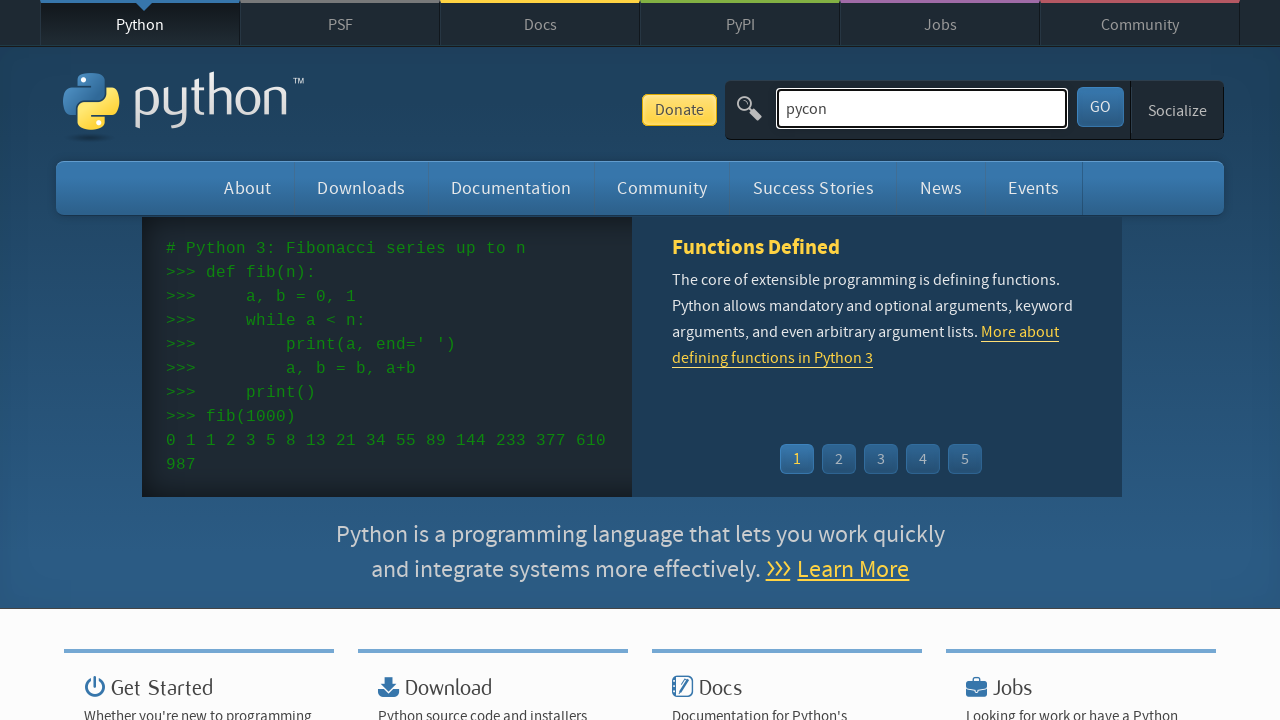

Pressed Enter to submit the search on input[name='q']
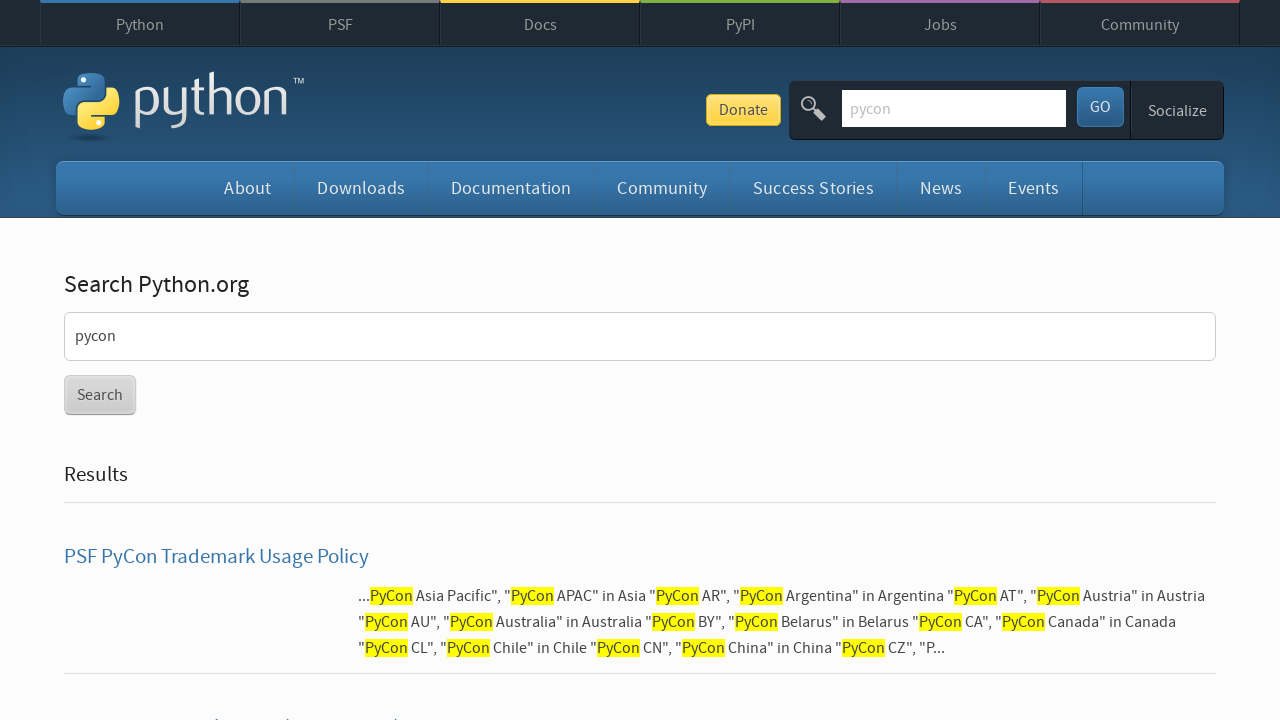

Waited for network idle state - search results loaded
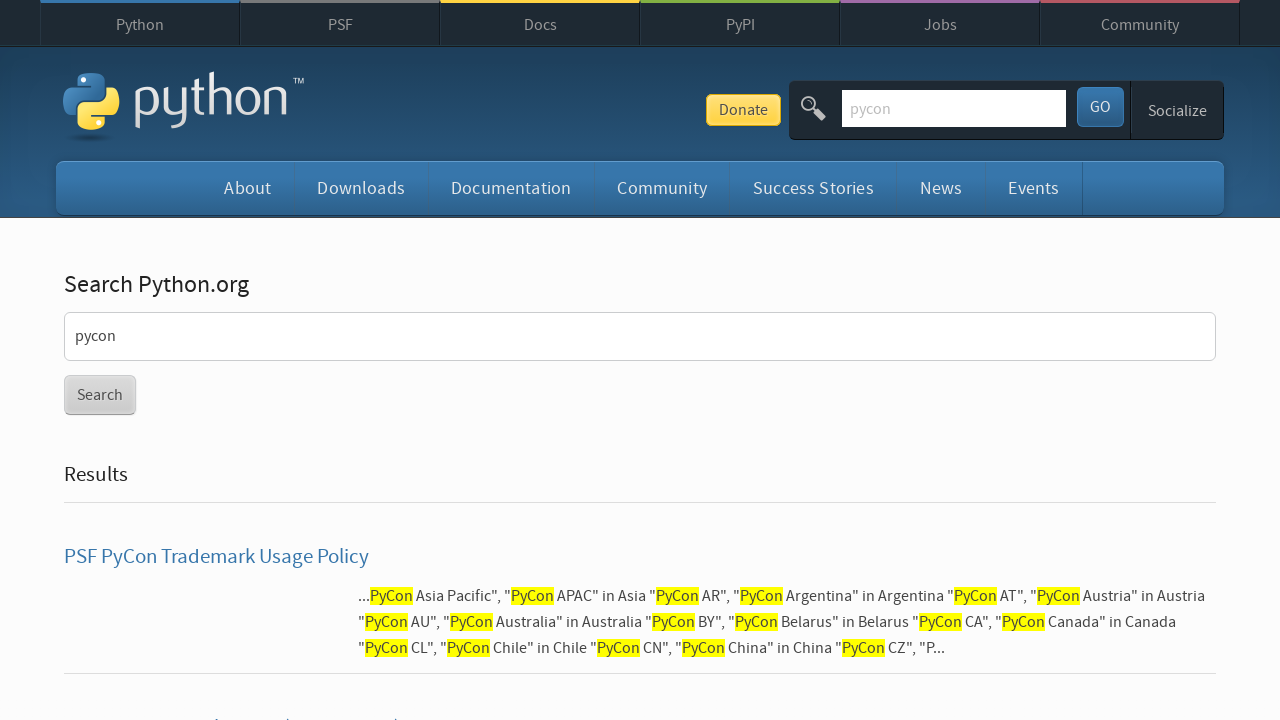

Verified search results were found (no 'No results found' message)
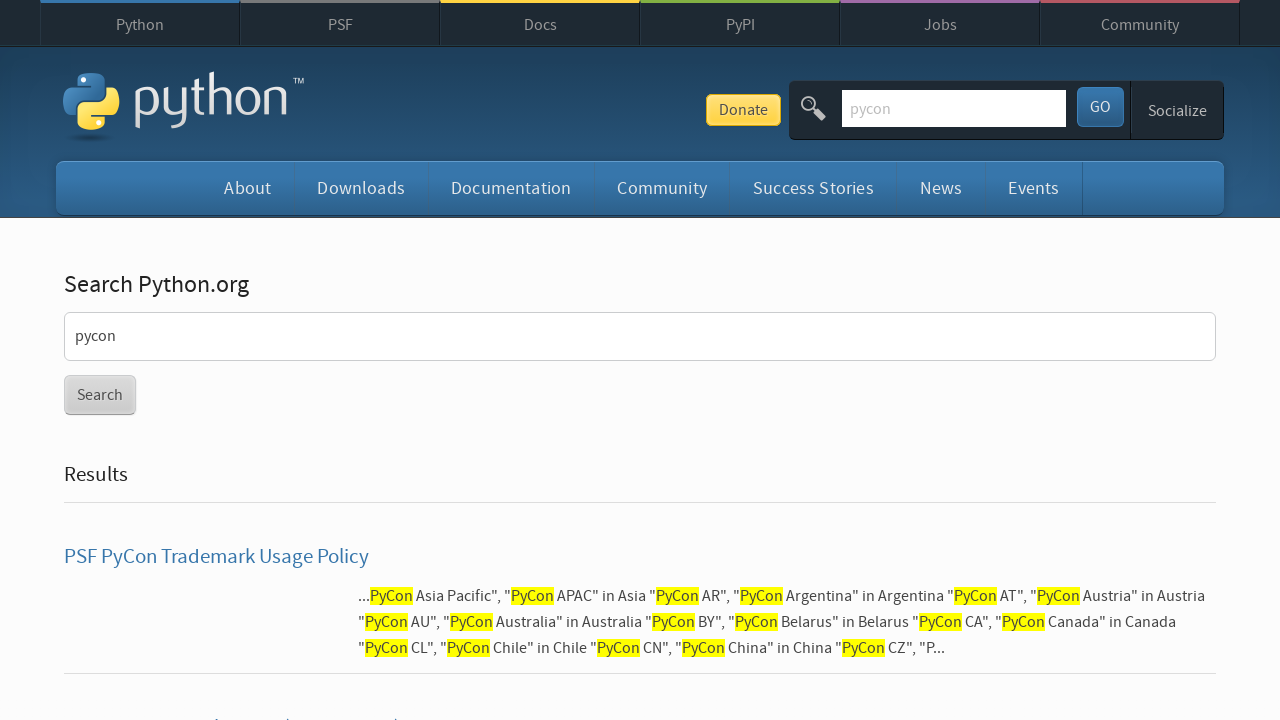

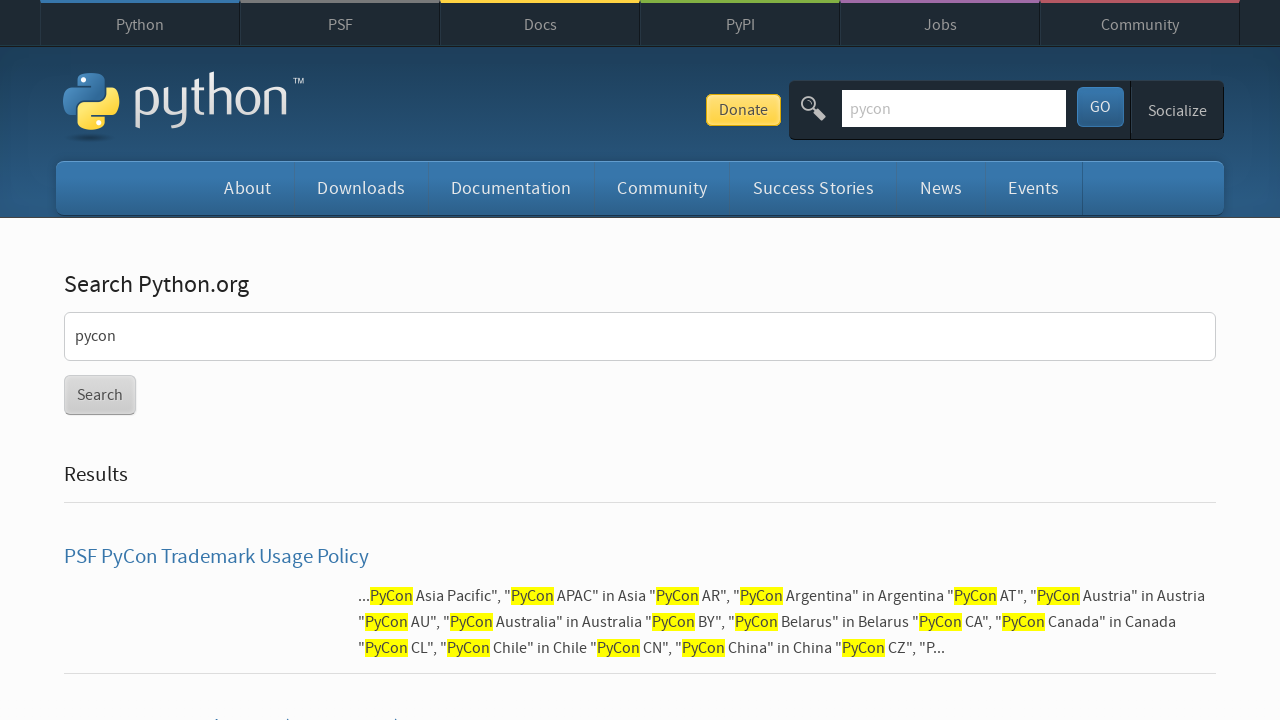